Tests new tab/window handling by clicking an article link that opens in a new tab, switching between tabs, and verifying the new page title

Starting URL: https://www.nexsoftsys.com/articles/9-challenges-selenium-test-automation.html

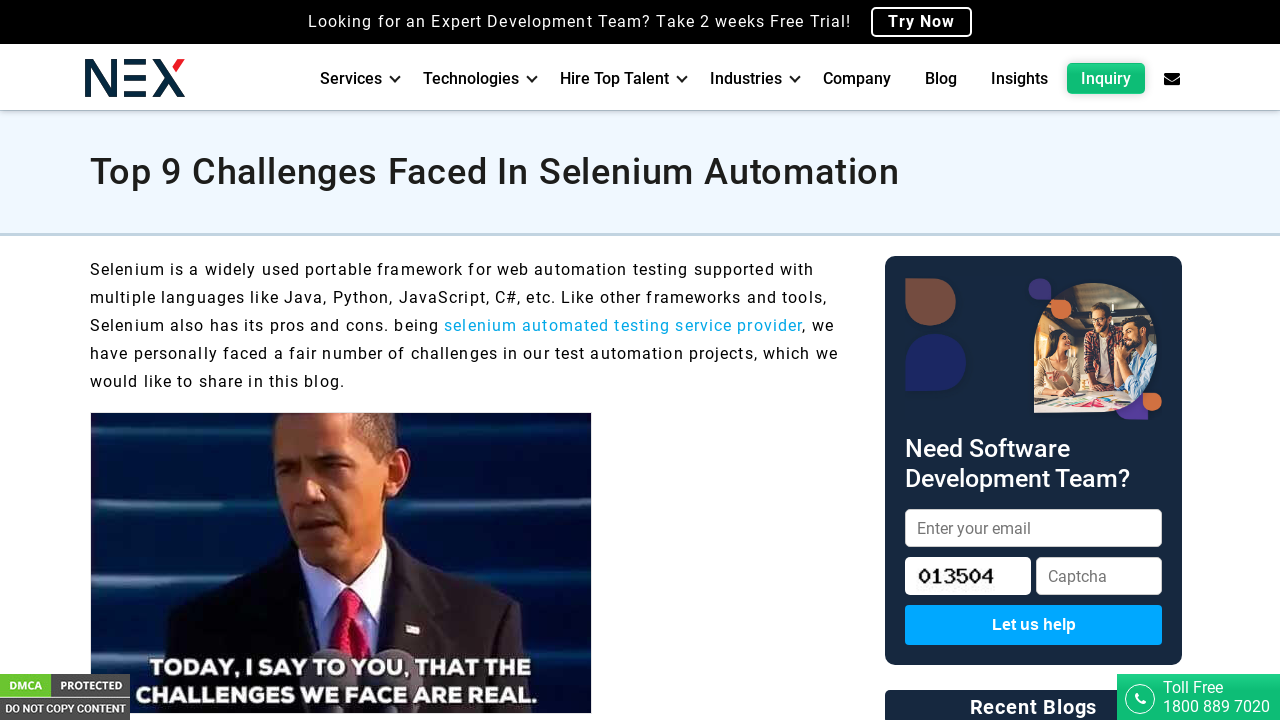

Clicked link that opens Appium article in new tab at (1045, 467) on a[title='Kicking Off Appium Test for Mobile Test Automation On Real Devices']
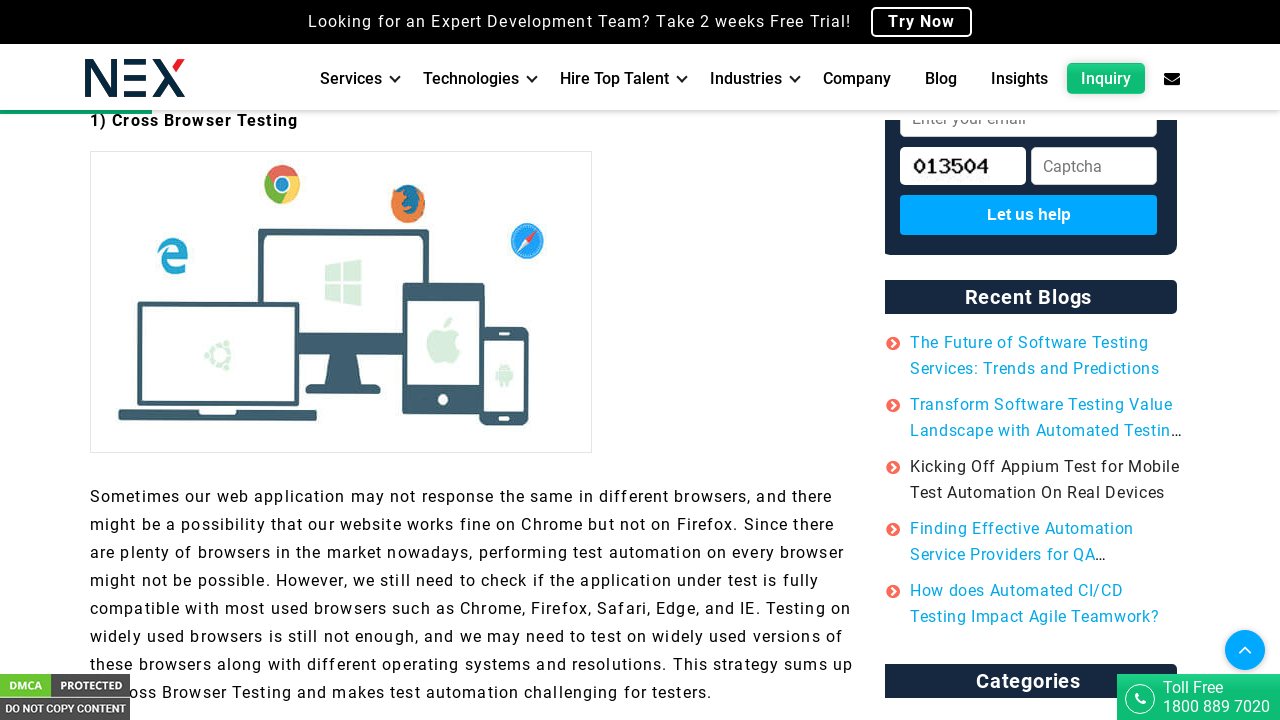

New tab/window opened and page loaded
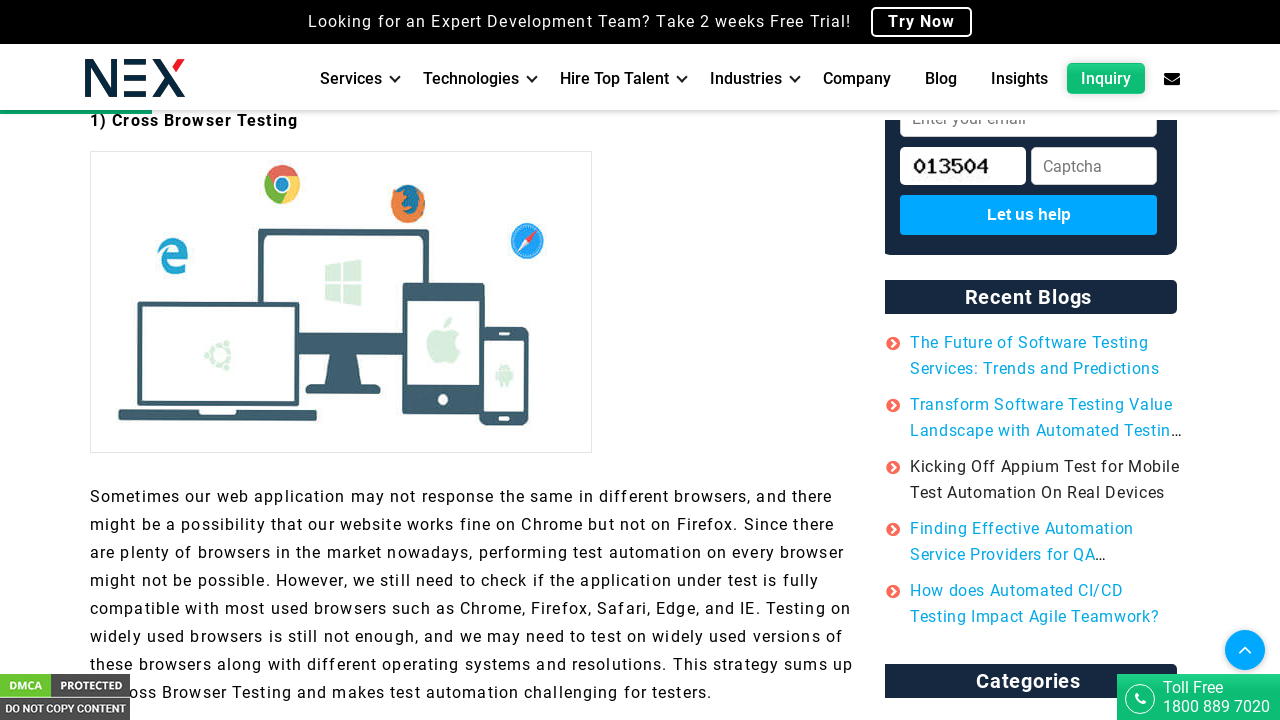

Retrieved all pages from context - Total tabs: 2
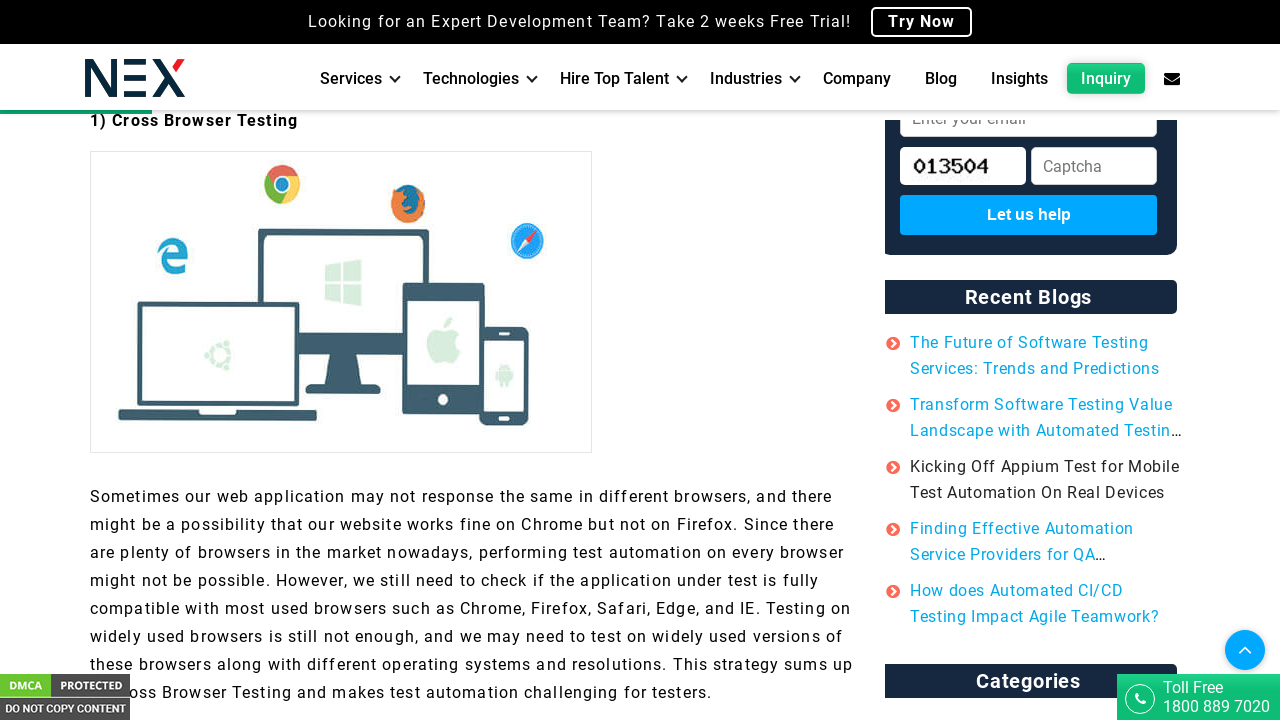

Listed all open tabs with their titles
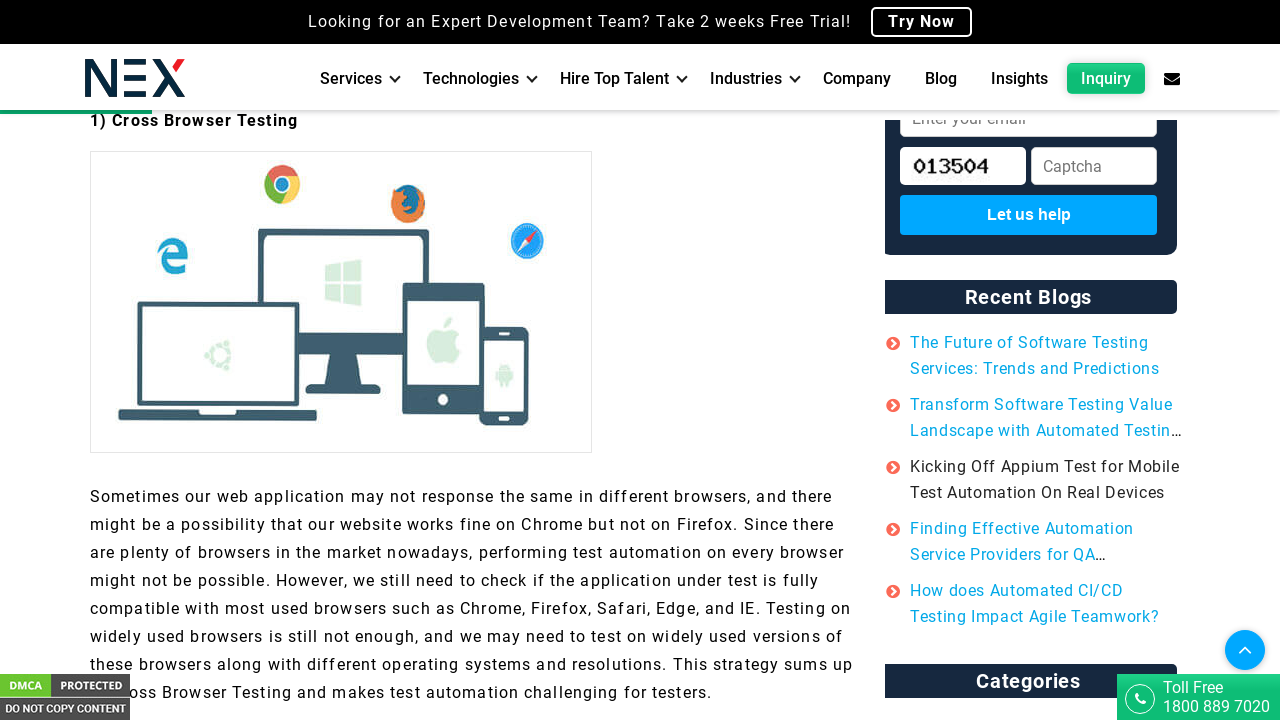

Retrieved child window title: Appium Test for Mobile Test Automation on Real Devices
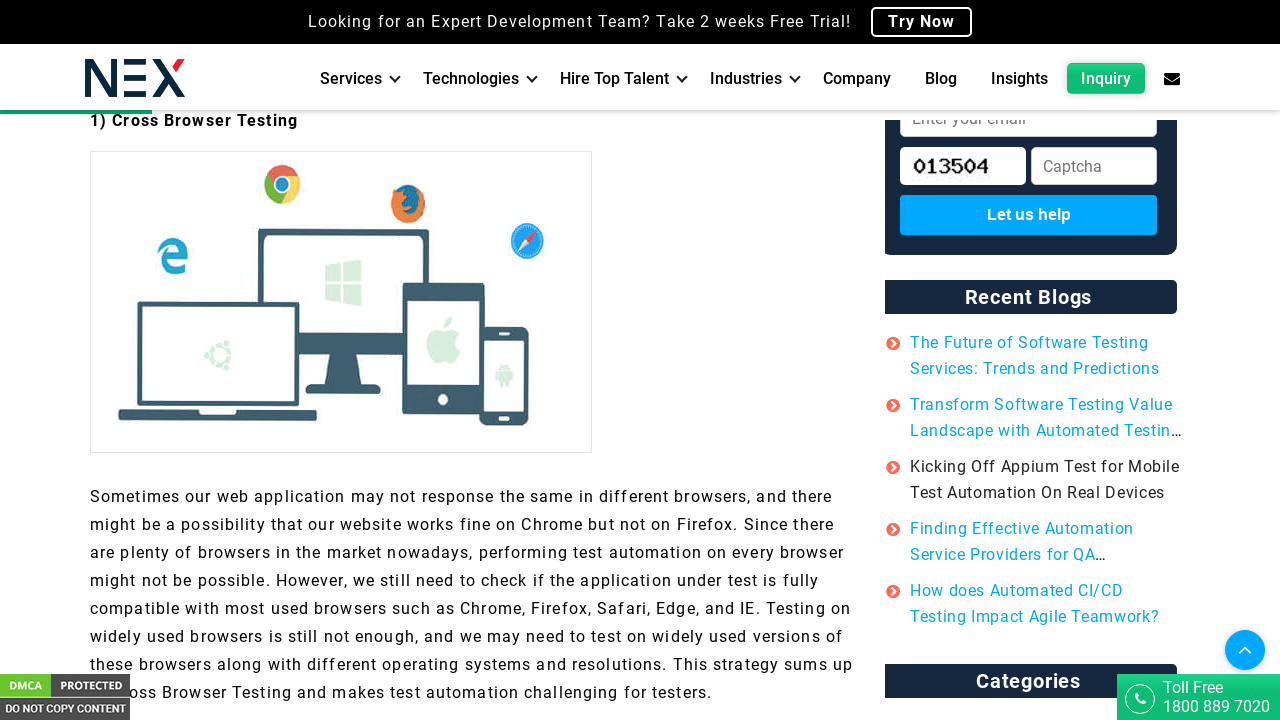

Verified child window title matches expected title
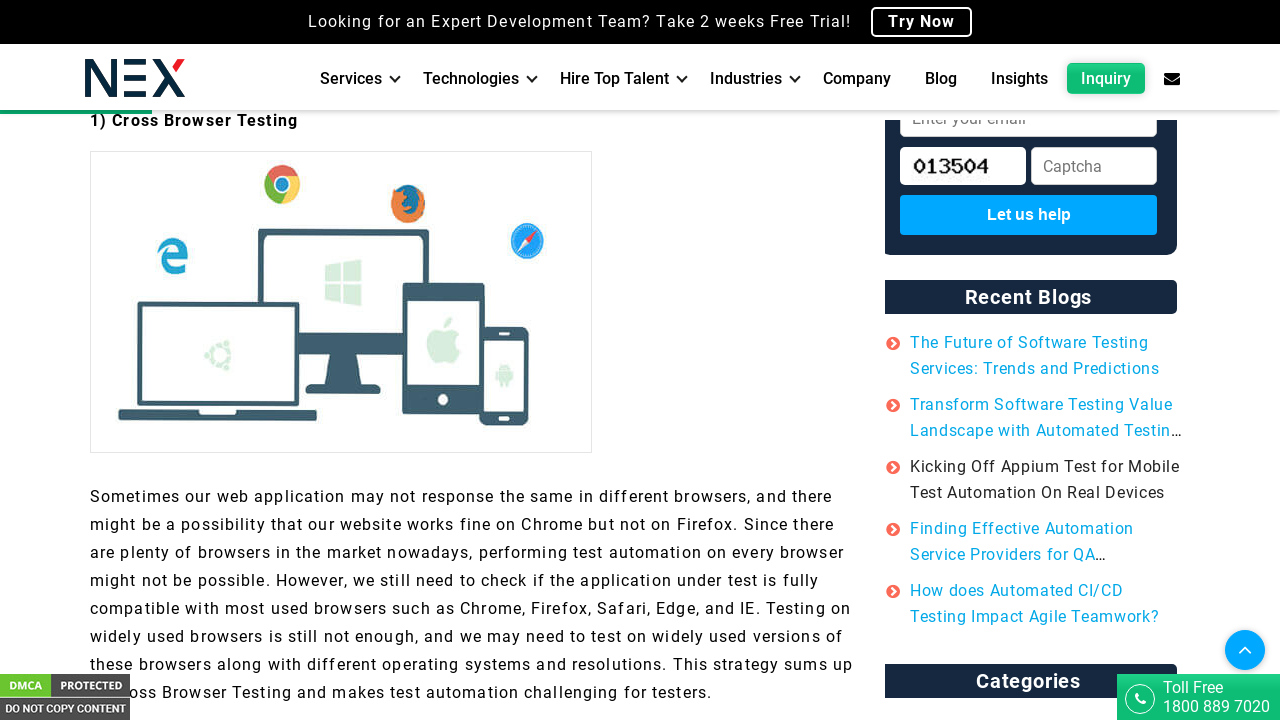

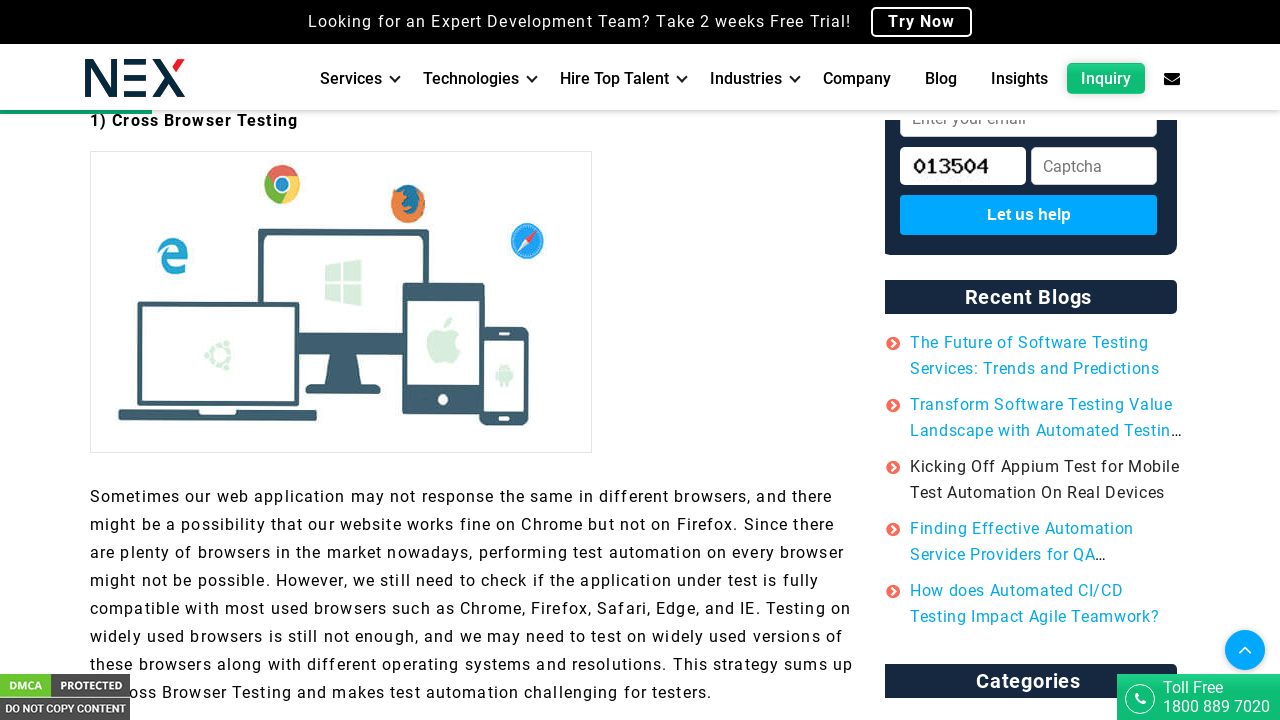